Navigates to OrangeHRM demo login page to verify the page loads successfully

Starting URL: https://opensource-demo.orangehrmlive.com/

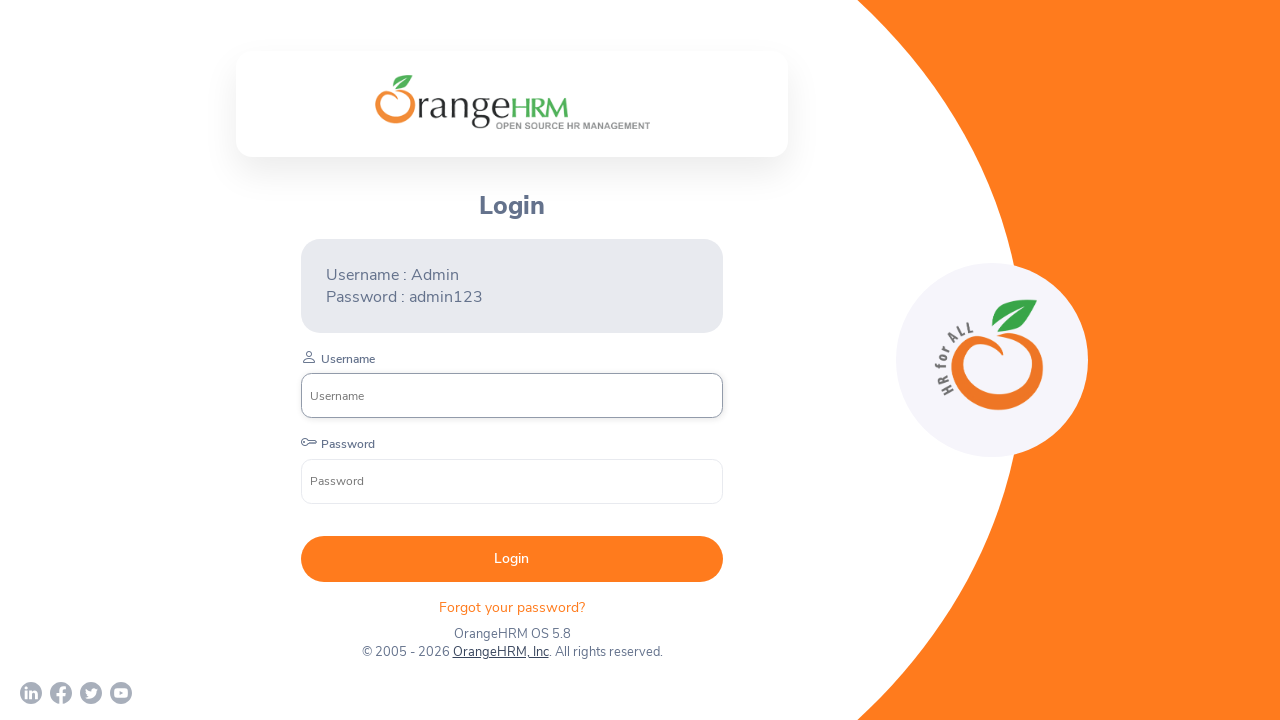

Waited for OrangeHRM demo login page to load completely (networkidle)
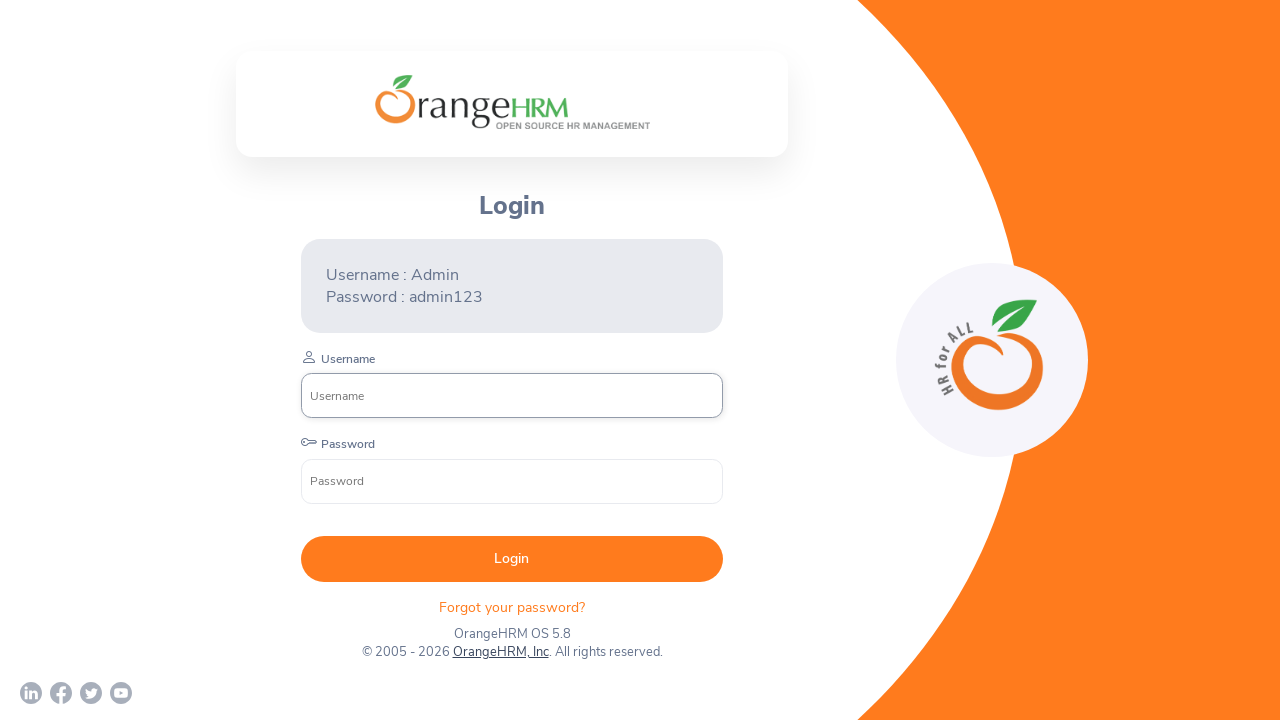

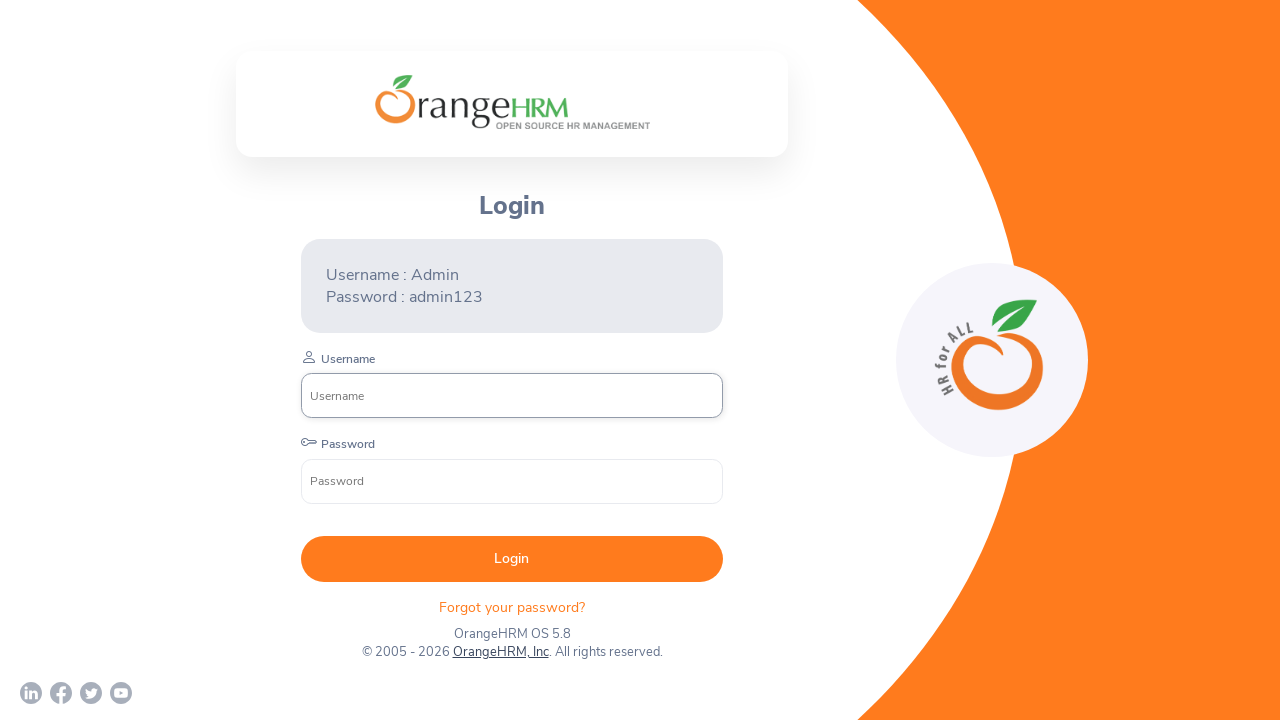